Tests the file upload functionality on a registration page by clicking the file chooser/image upload element

Starting URL: http://demo.automationtesting.in/Register.html

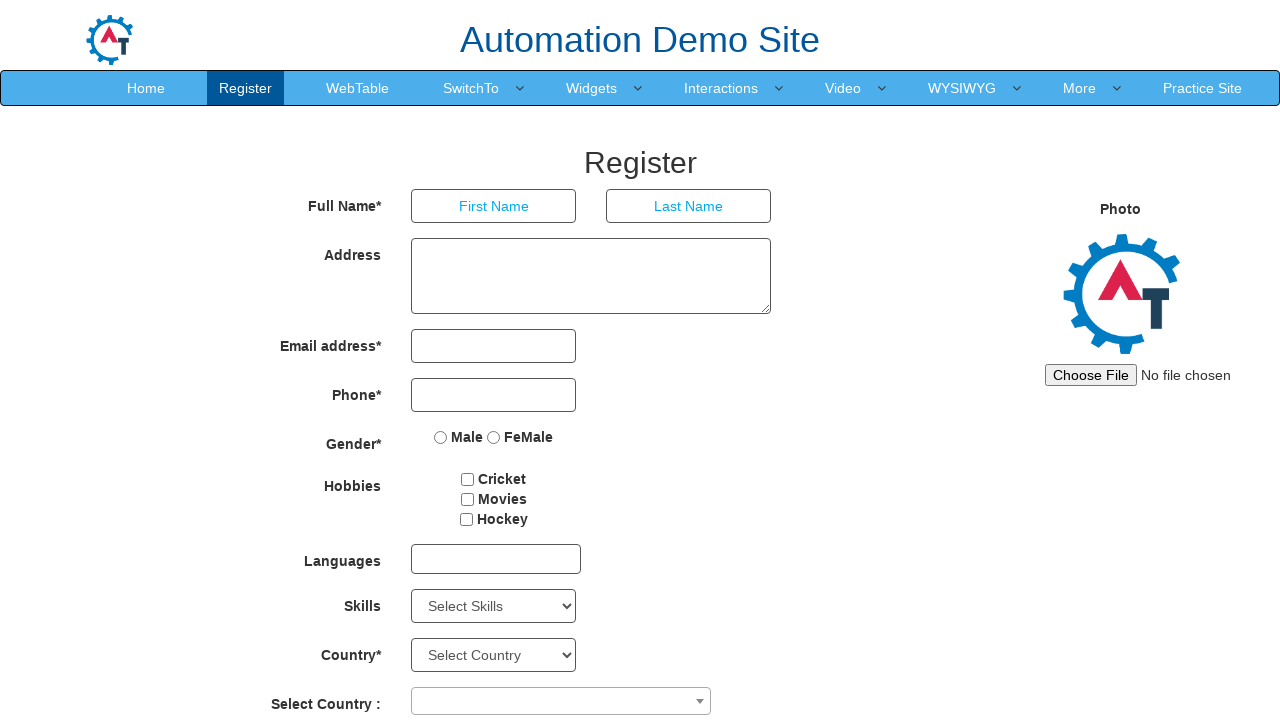

Navigated to registration page
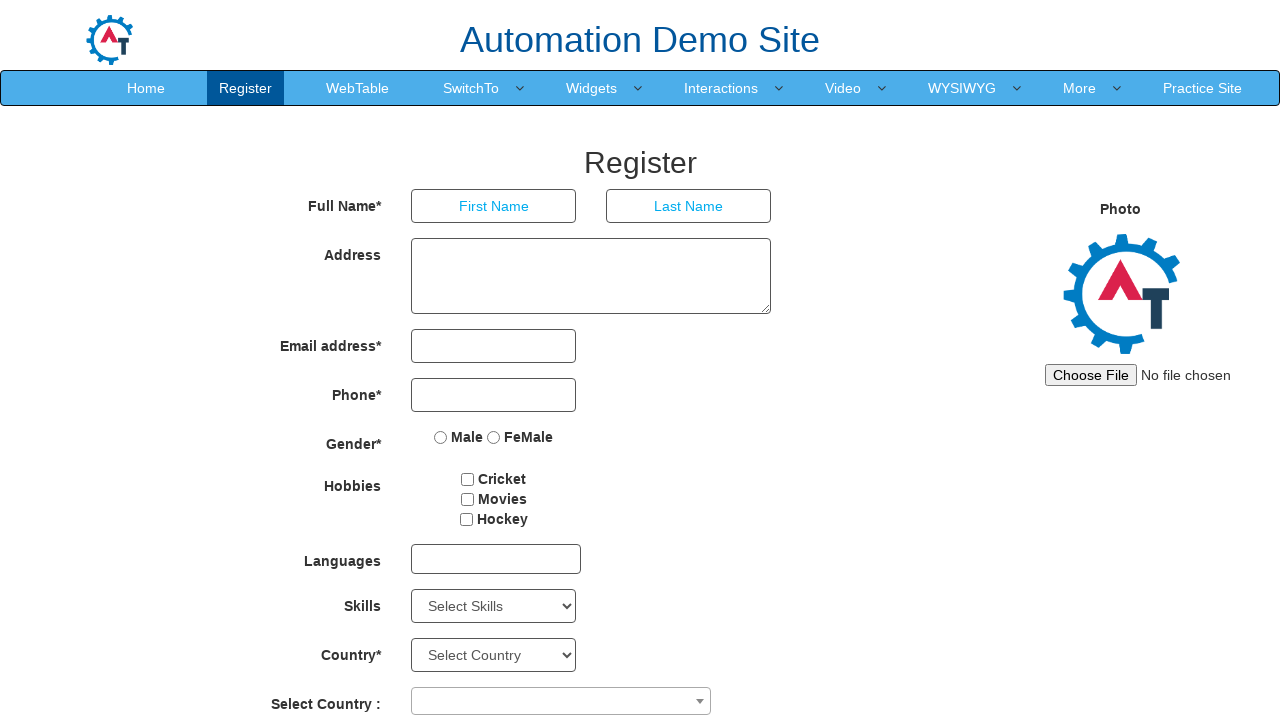

Clicked file chooser/image upload element at (1144, 375) on #imagesrc
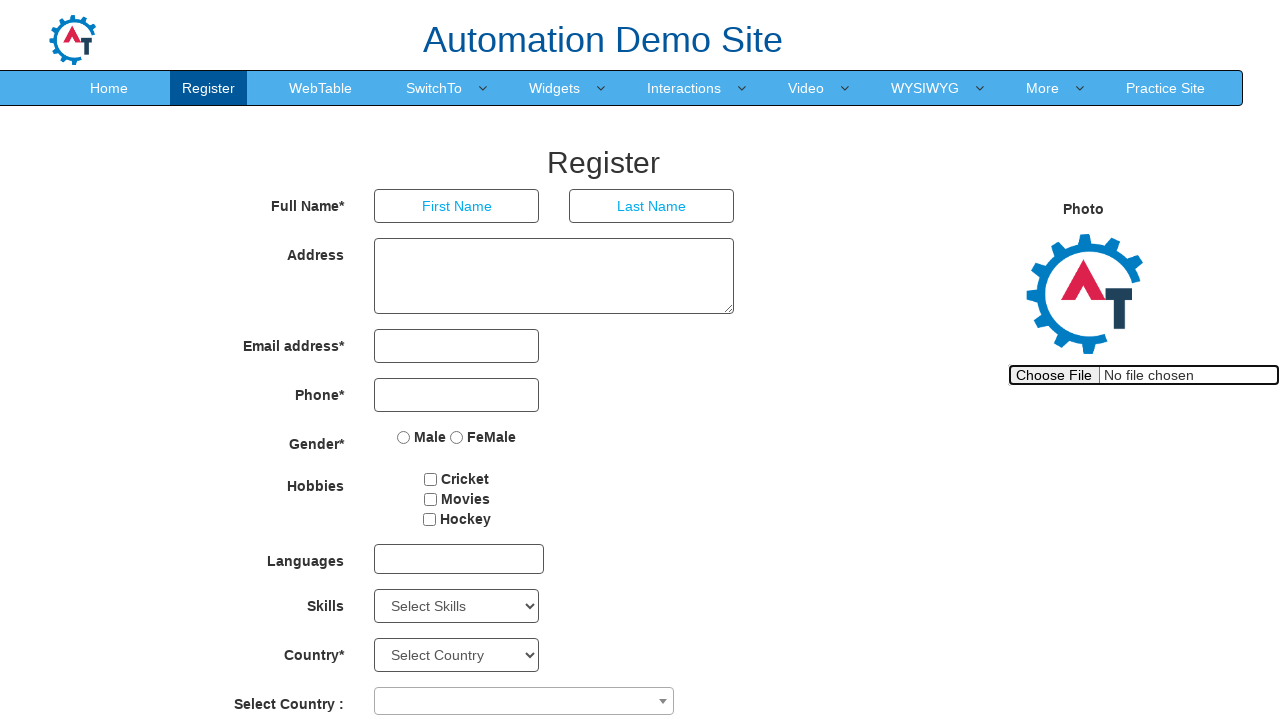

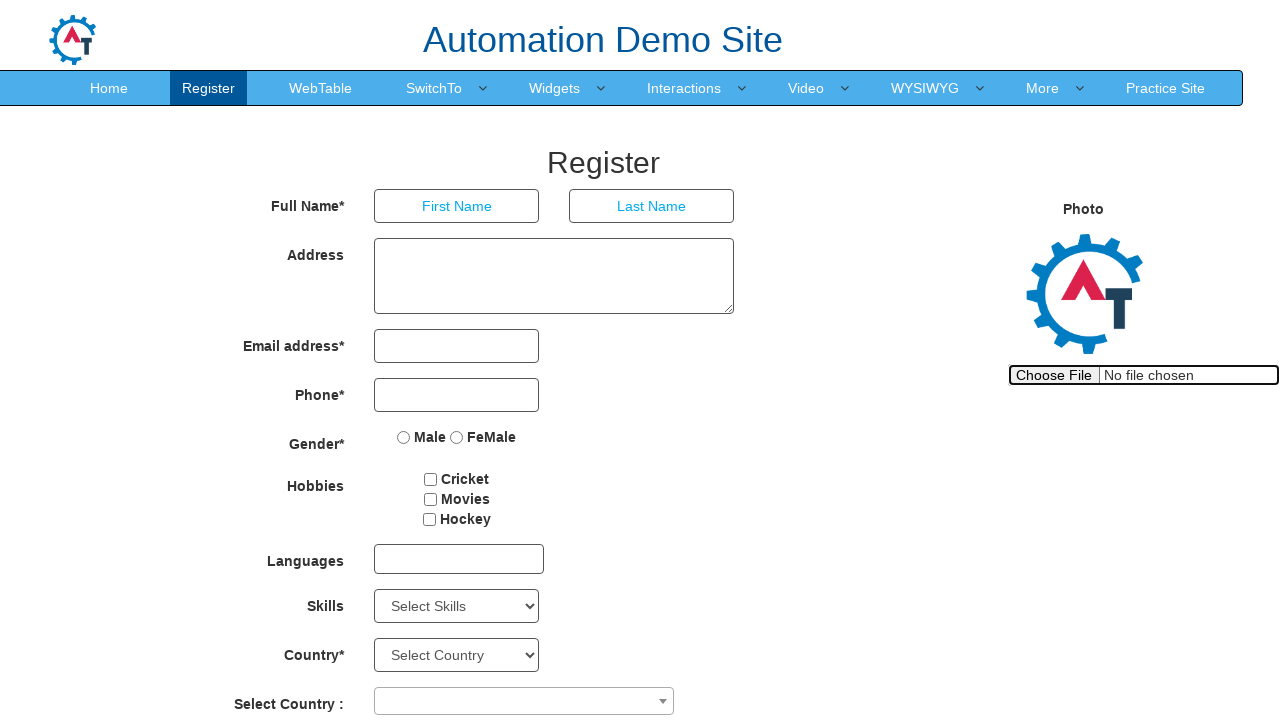